Tests form interaction by clicking on and filling the username field on a sample webdriver form page

Starting URL: https://skryabin.com/webdriver/html/sample.html

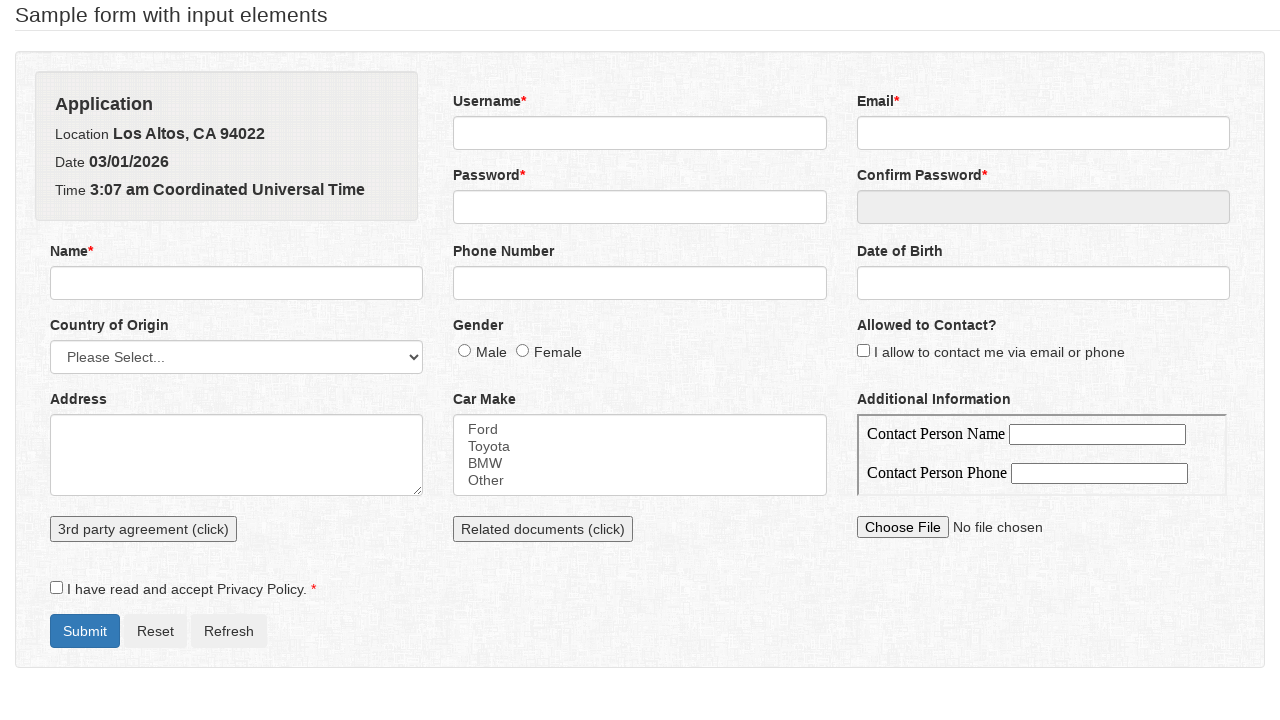

Clicked on the username field at (640, 133) on input[name='username']
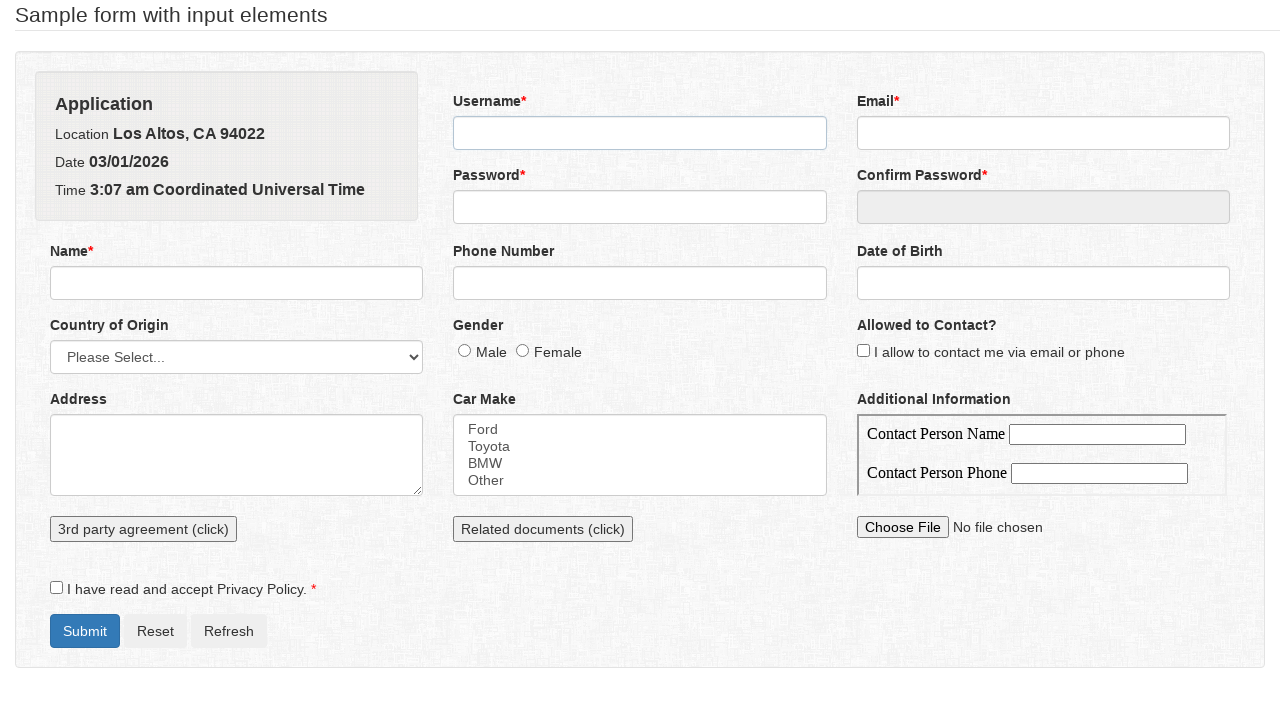

Filled username field with 'Jeenamanu' on input[name='username']
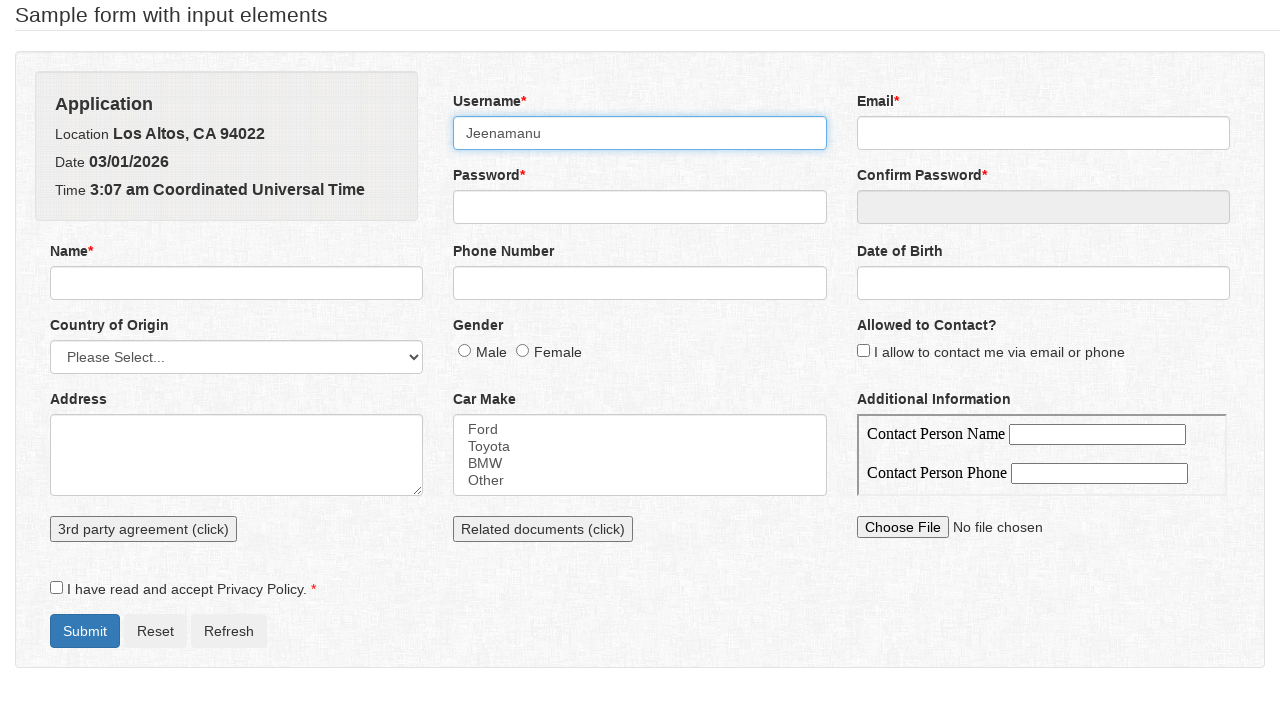

Verified username field exists and is filled
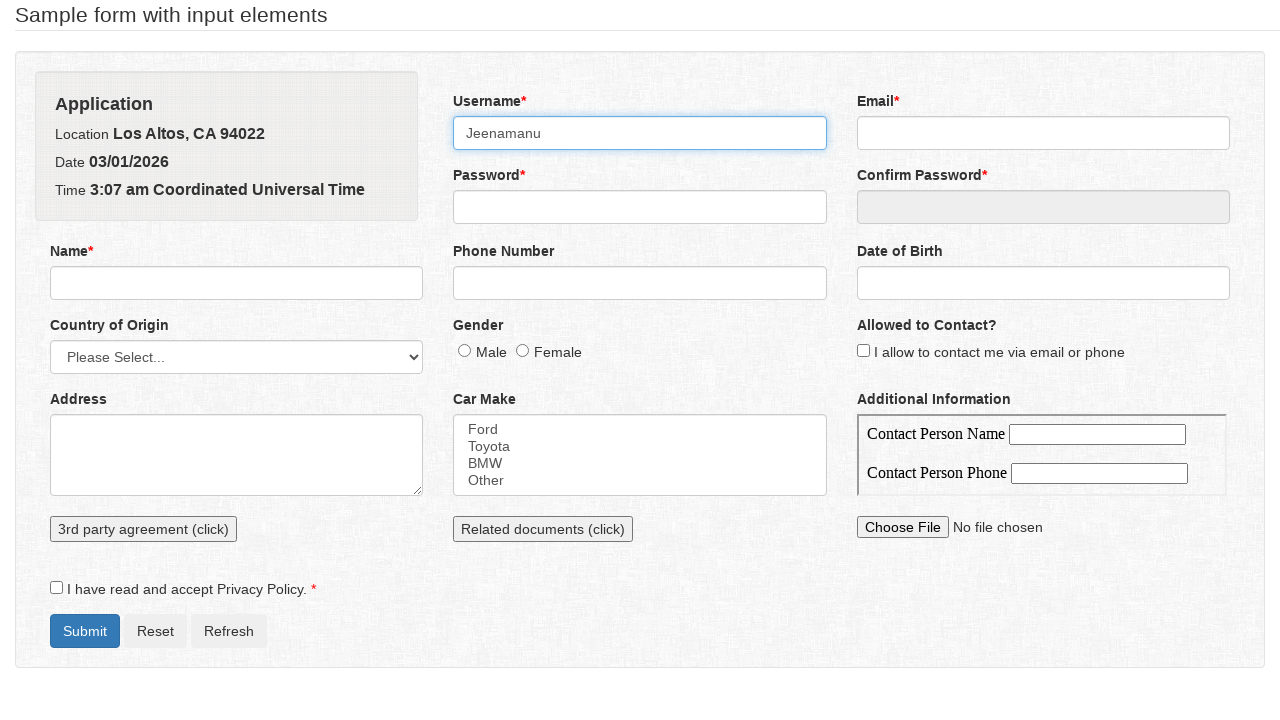

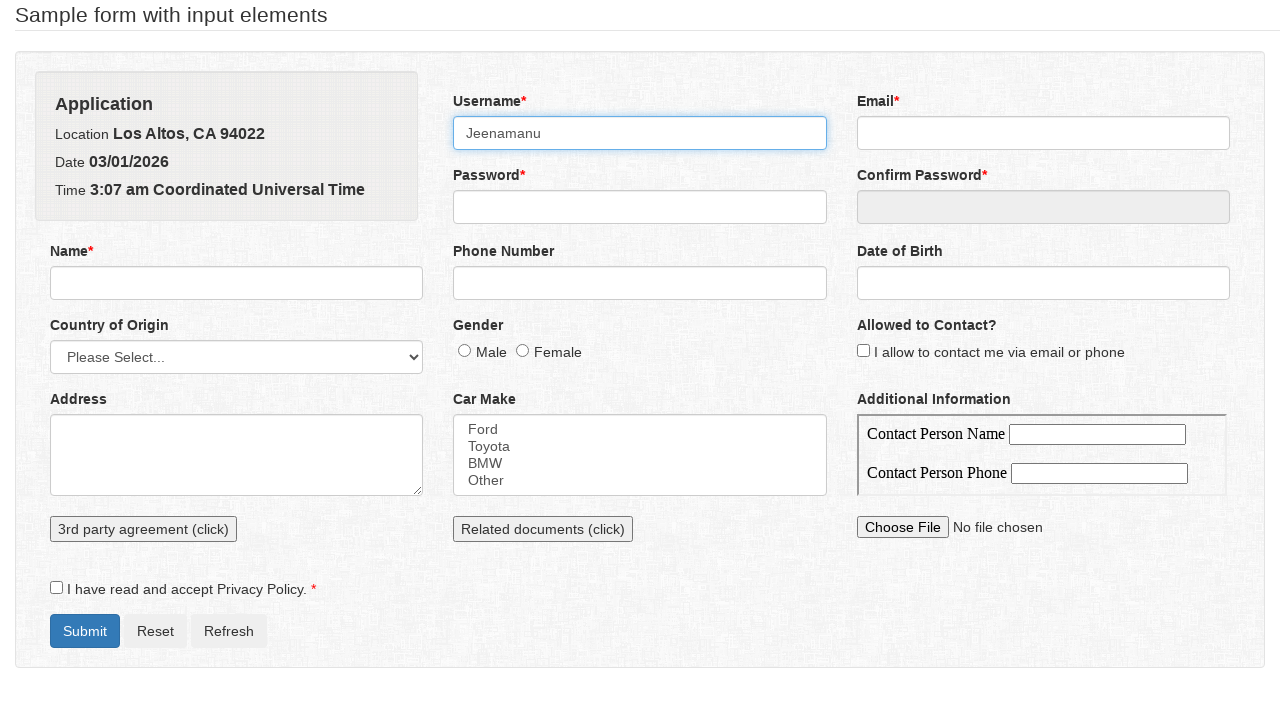